Tests that new todo items are appended to the bottom of the list by creating 3 items

Starting URL: https://demo.playwright.dev/todomvc

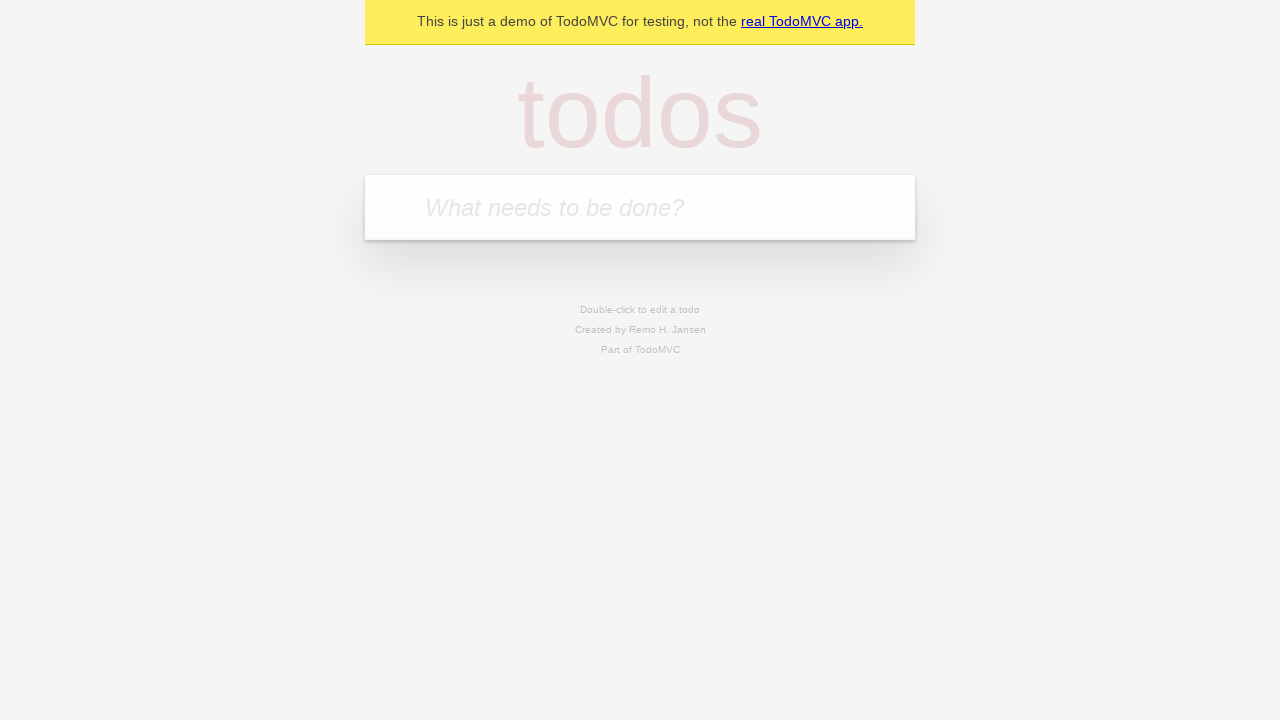

Located the todo input field with placeholder 'What needs to be done?'
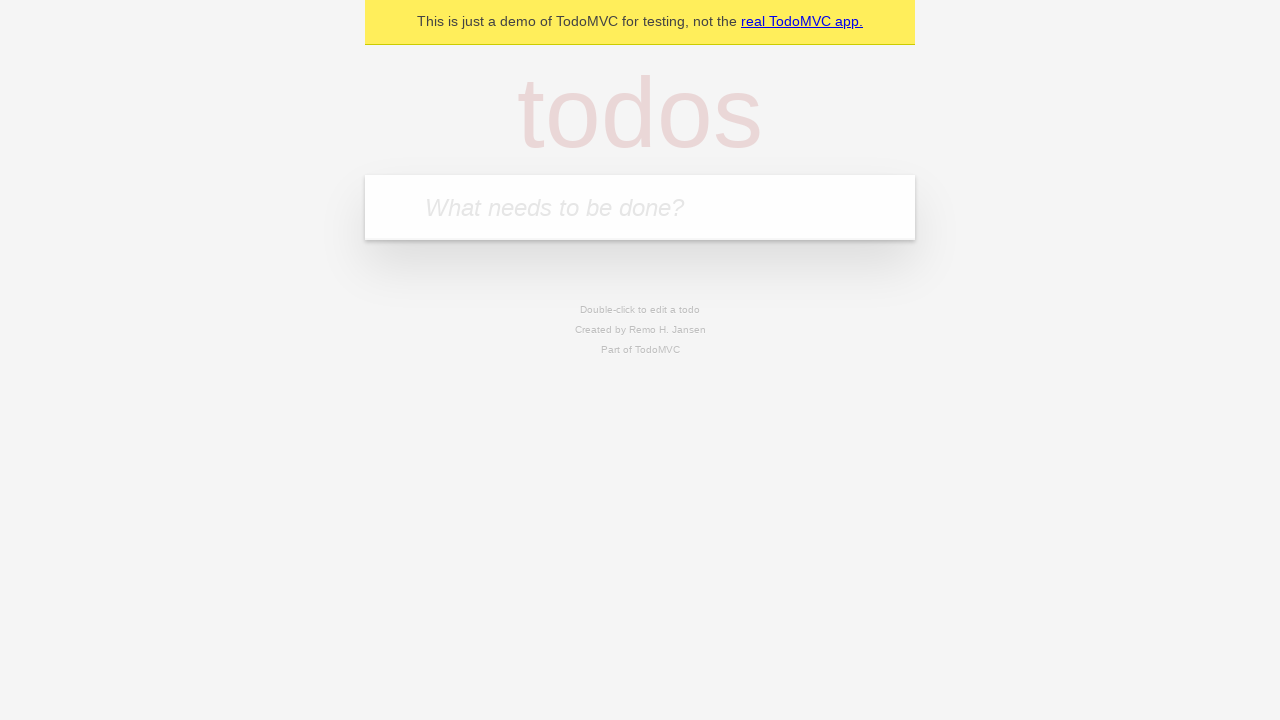

Filled todo input with 'buy some cheese' on internal:attr=[placeholder="What needs to be done?"i]
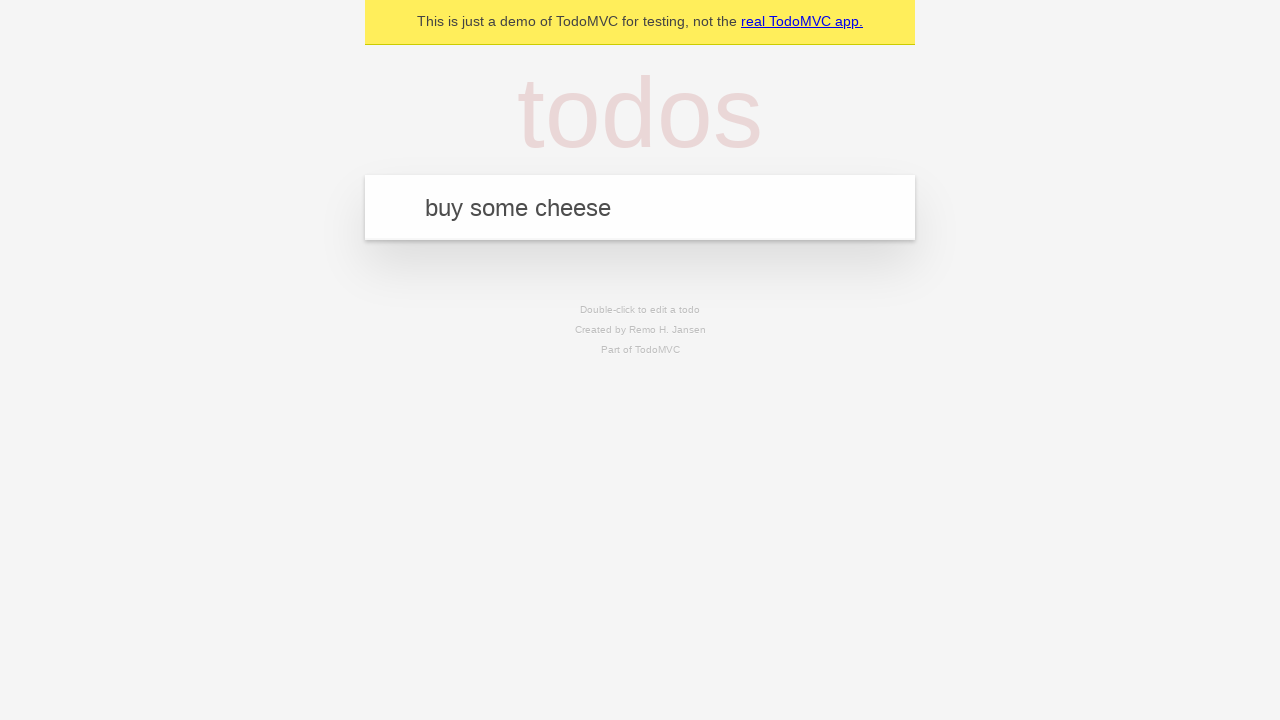

Pressed Enter to add first todo item on internal:attr=[placeholder="What needs to be done?"i]
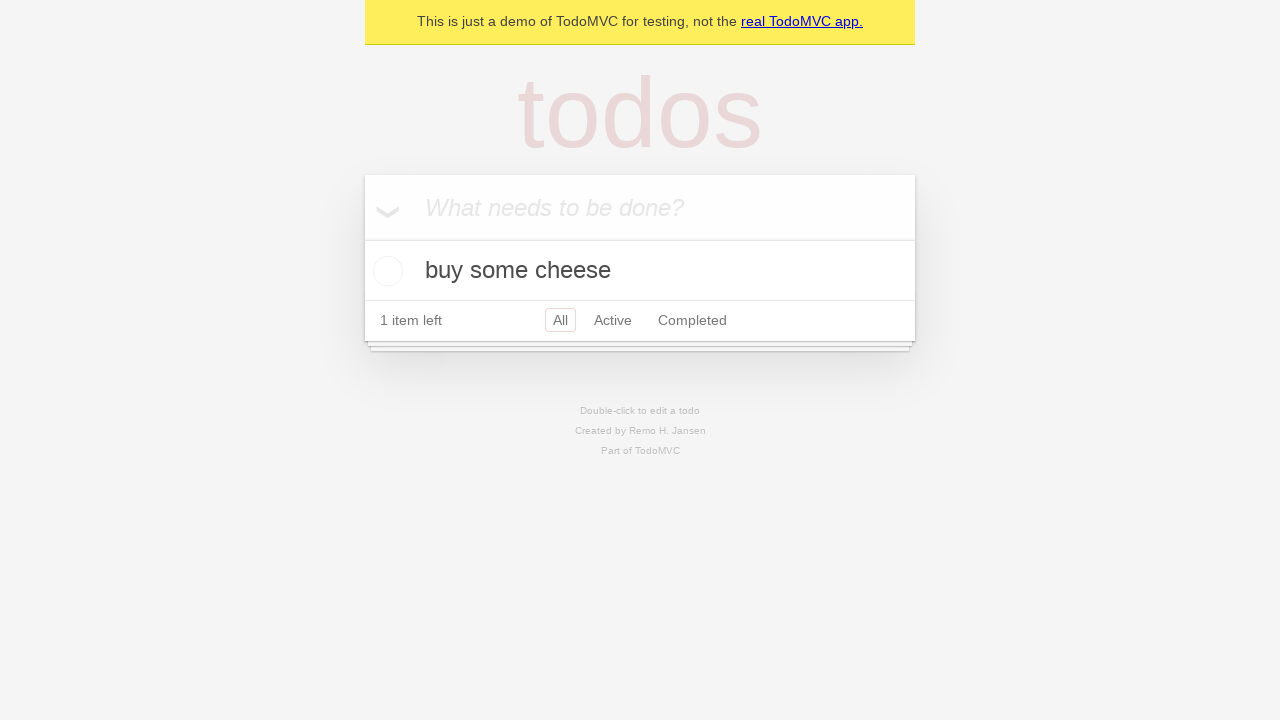

Filled todo input with 'feed the cat' on internal:attr=[placeholder="What needs to be done?"i]
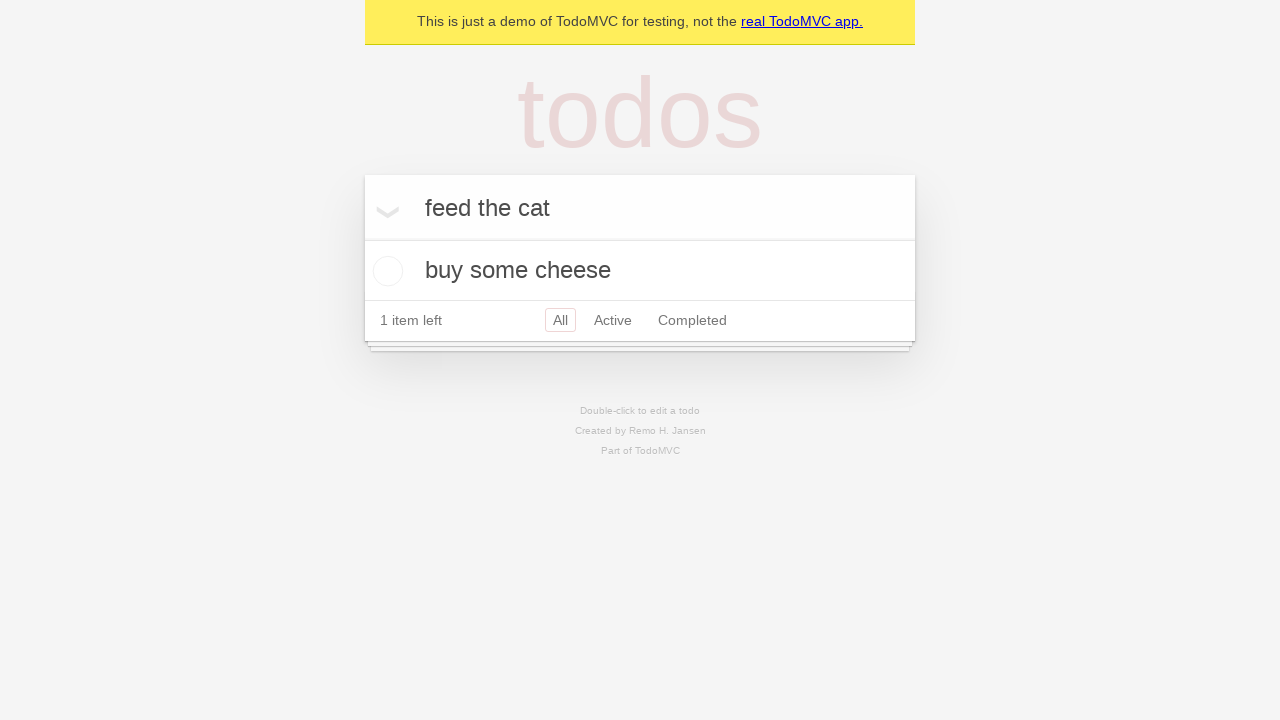

Pressed Enter to add second todo item on internal:attr=[placeholder="What needs to be done?"i]
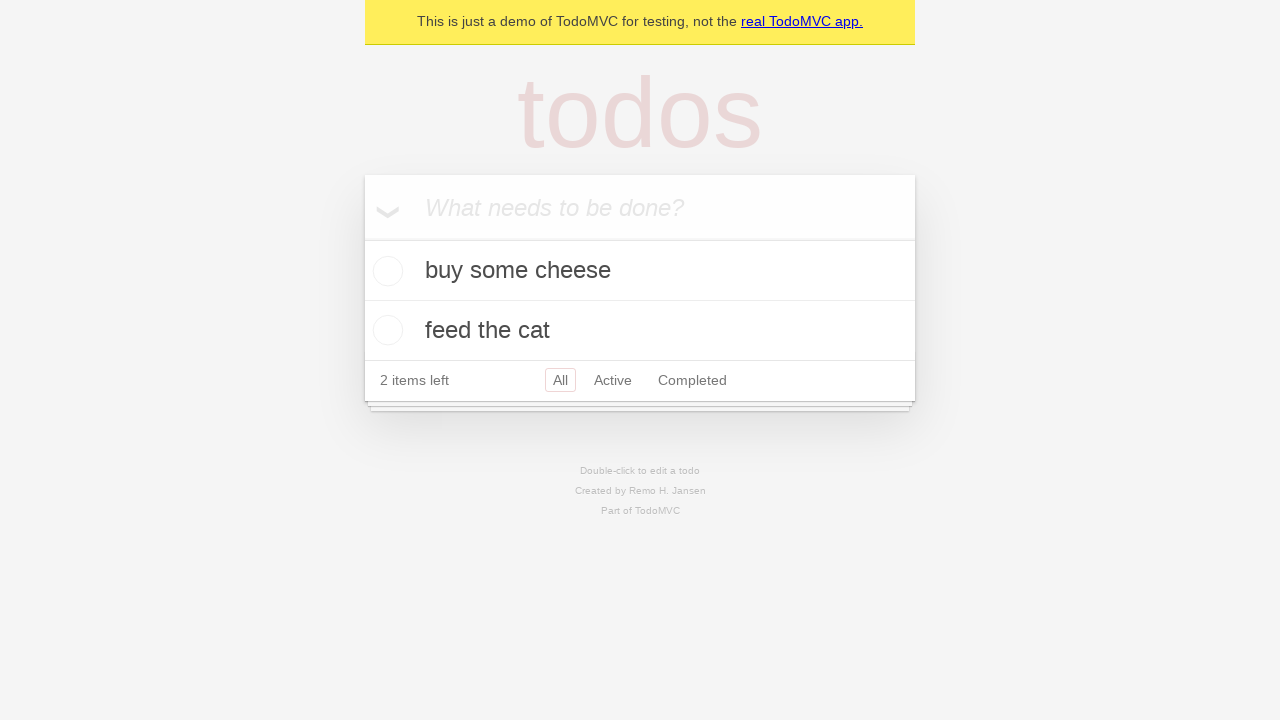

Filled todo input with 'book a doctors appointment' on internal:attr=[placeholder="What needs to be done?"i]
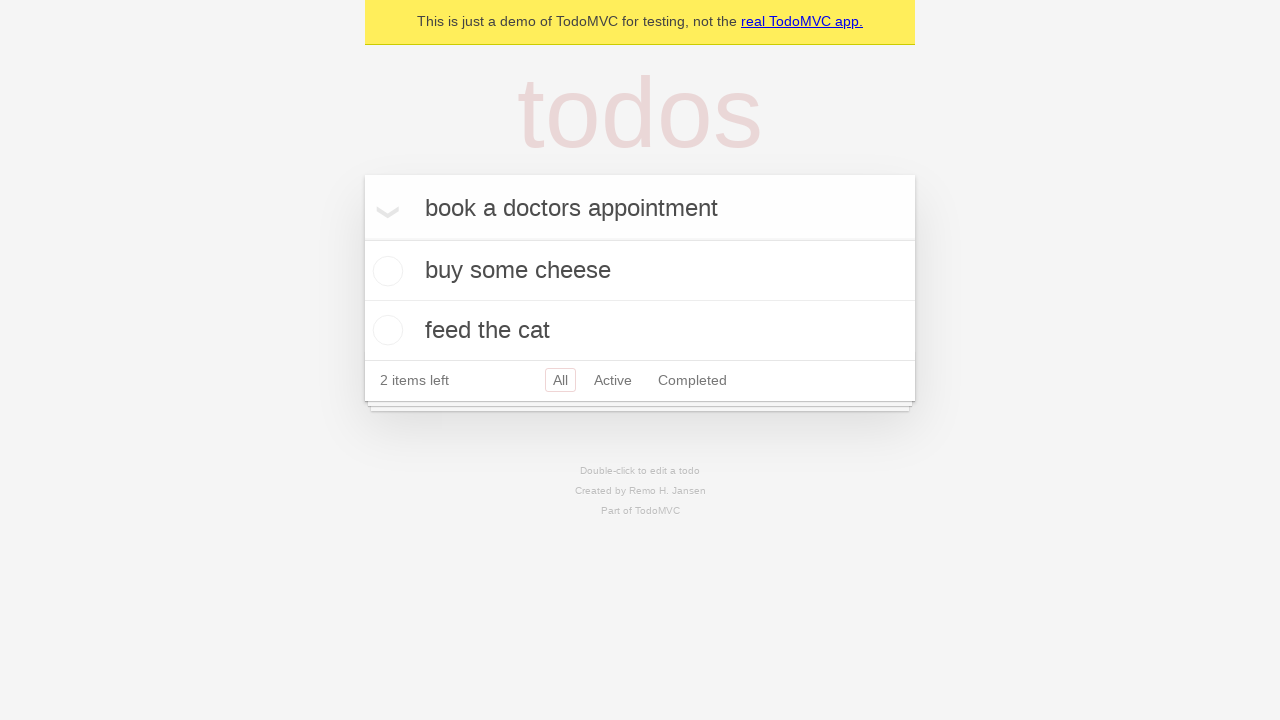

Pressed Enter to add third todo item on internal:attr=[placeholder="What needs to be done?"i]
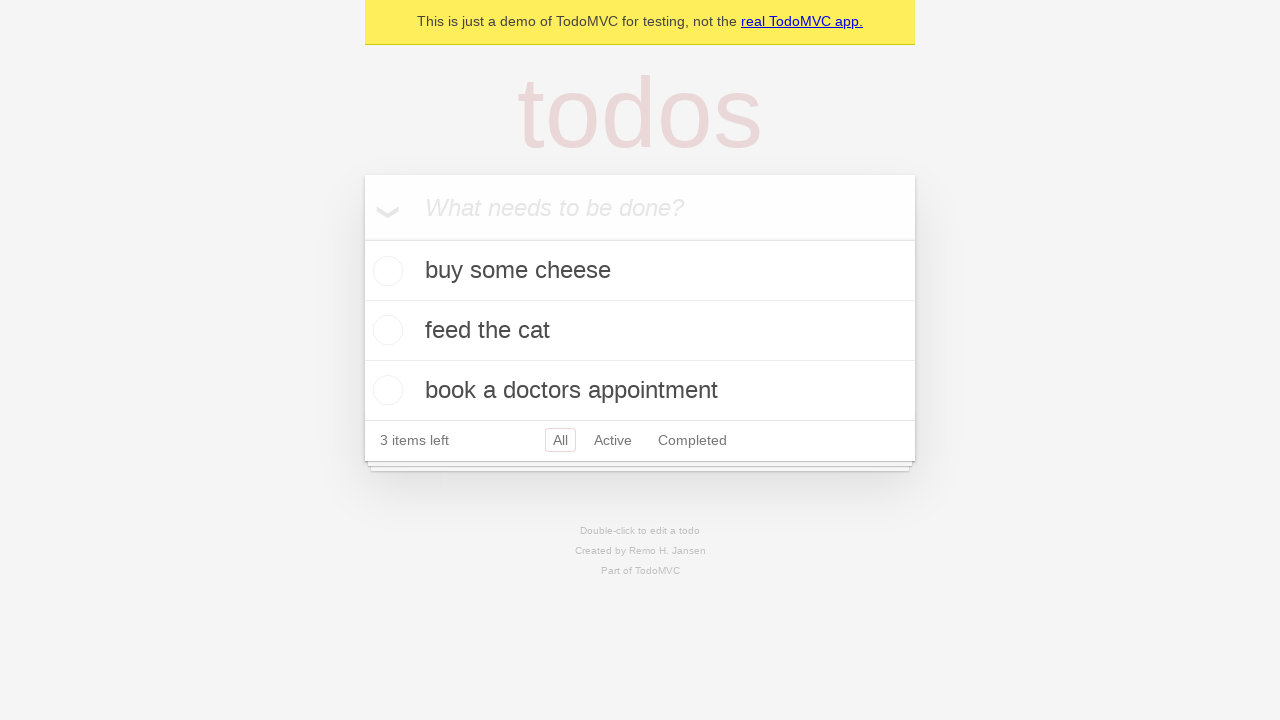

Waited for todo count element to be visible, confirming all 3 items were added
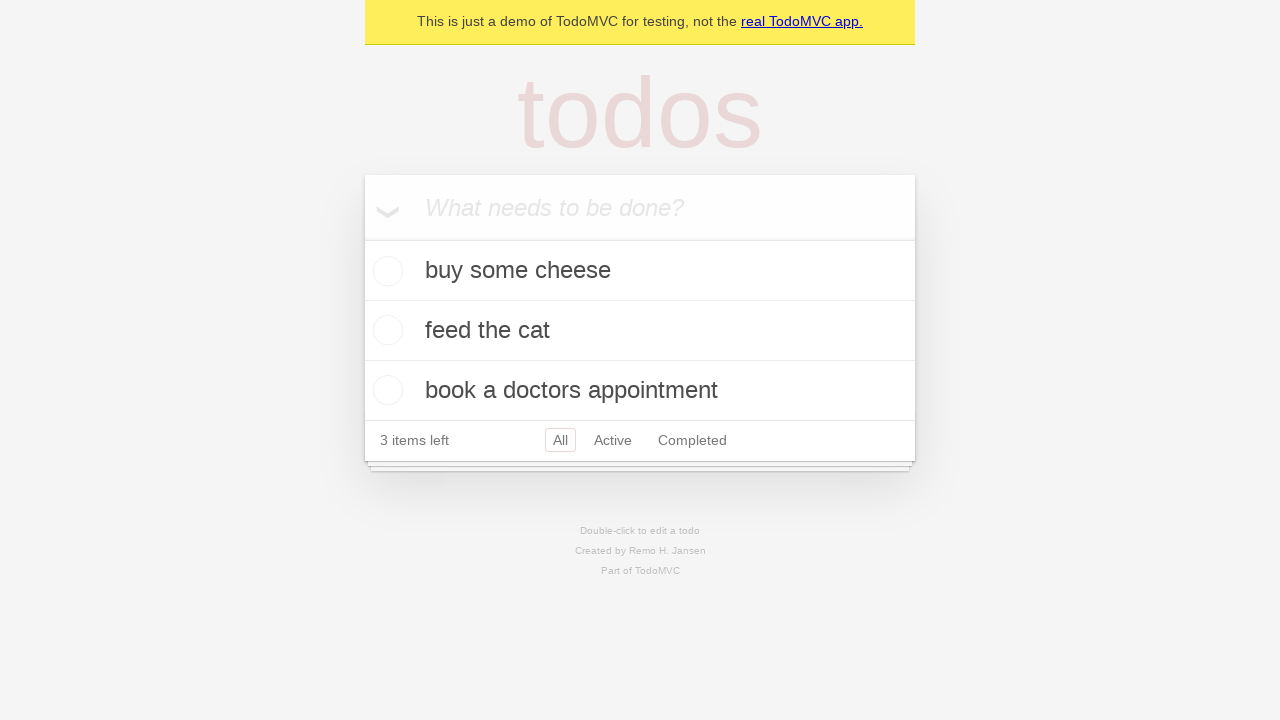

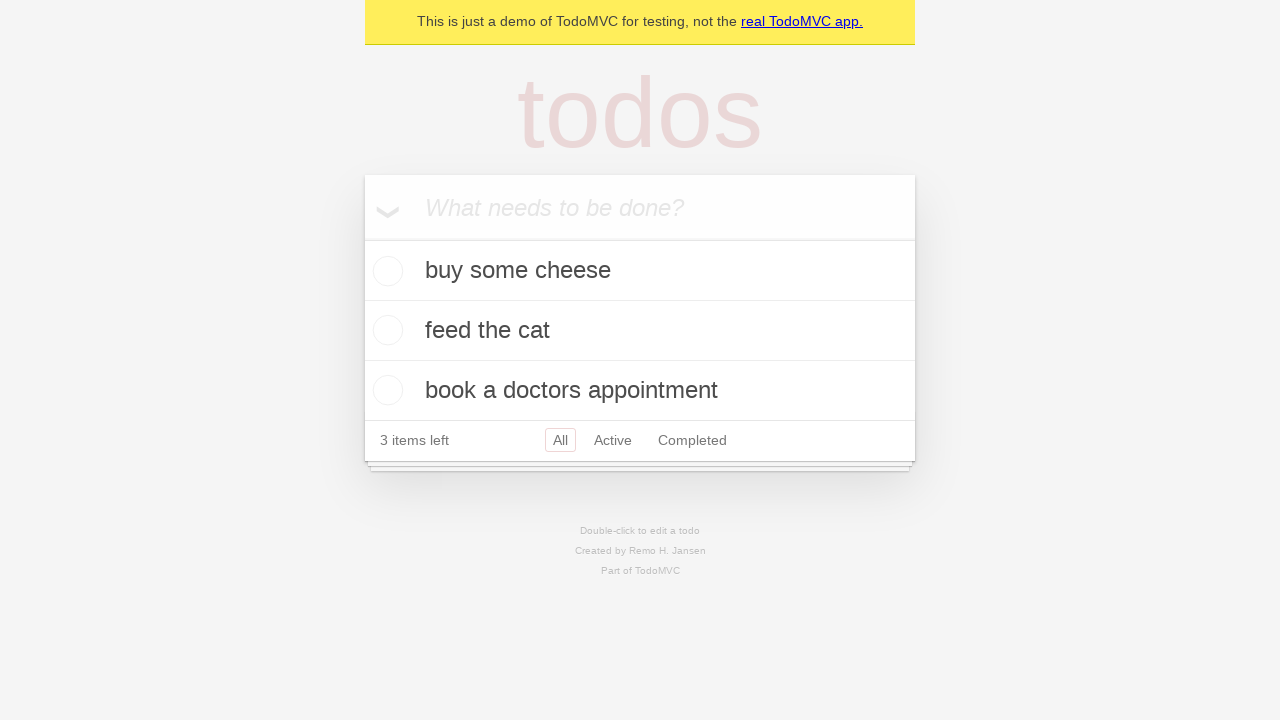